Tests image loading functionality by waiting for all images to load in a container, then verifies the third image is present and retrieves its src attribute.

Starting URL: https://bonigarcia.dev/selenium-webdriver-java/loading-images.html

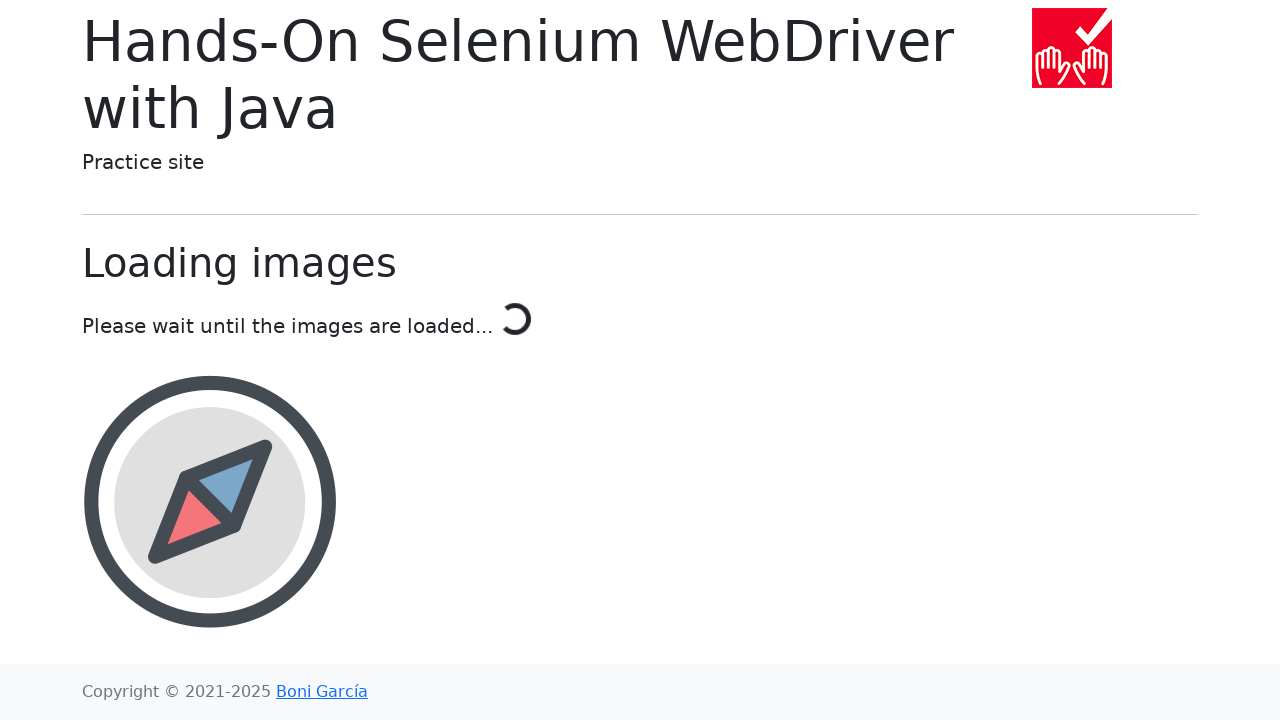

Waited for image container selector to be attached
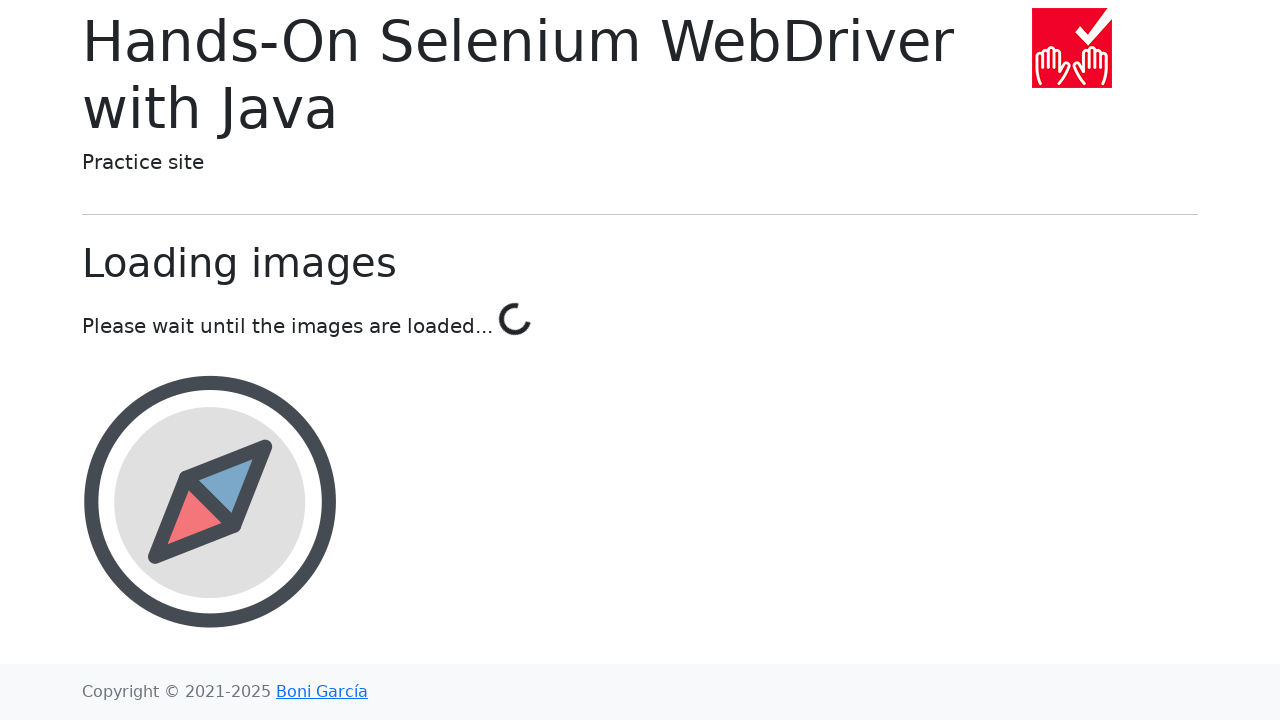

Waited for at least 3 images to be present in the container
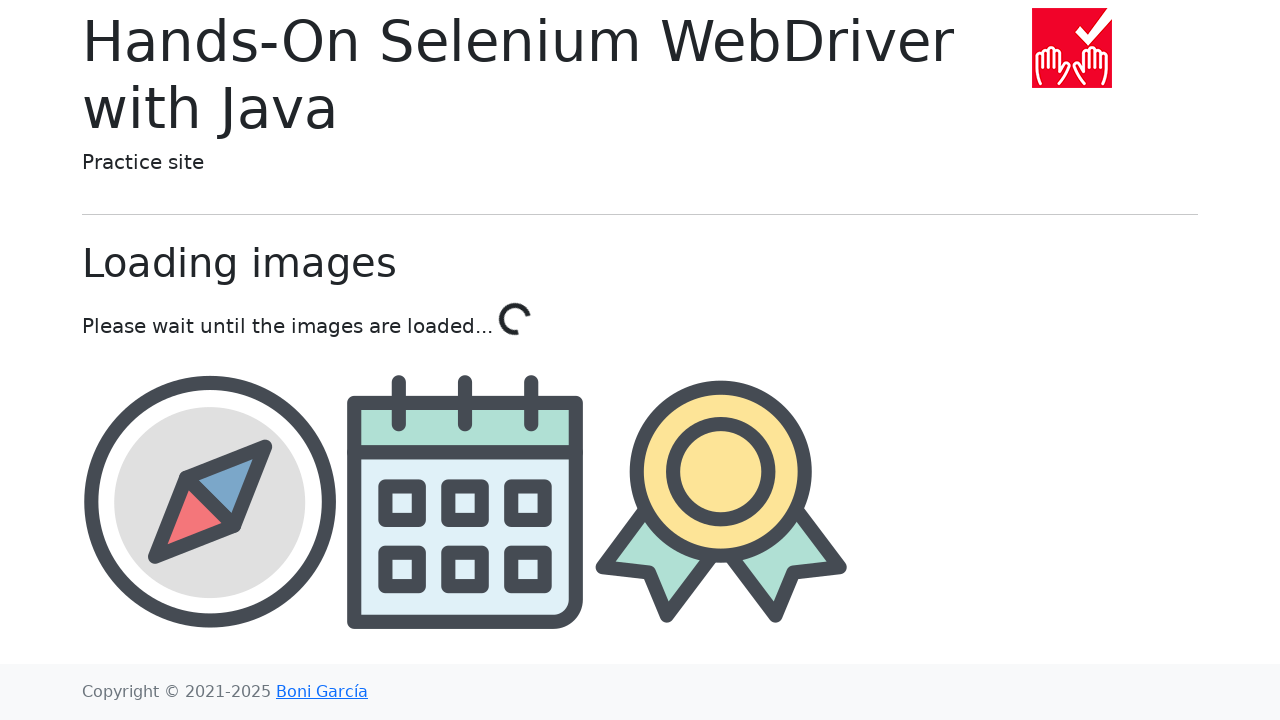

Located the third image element
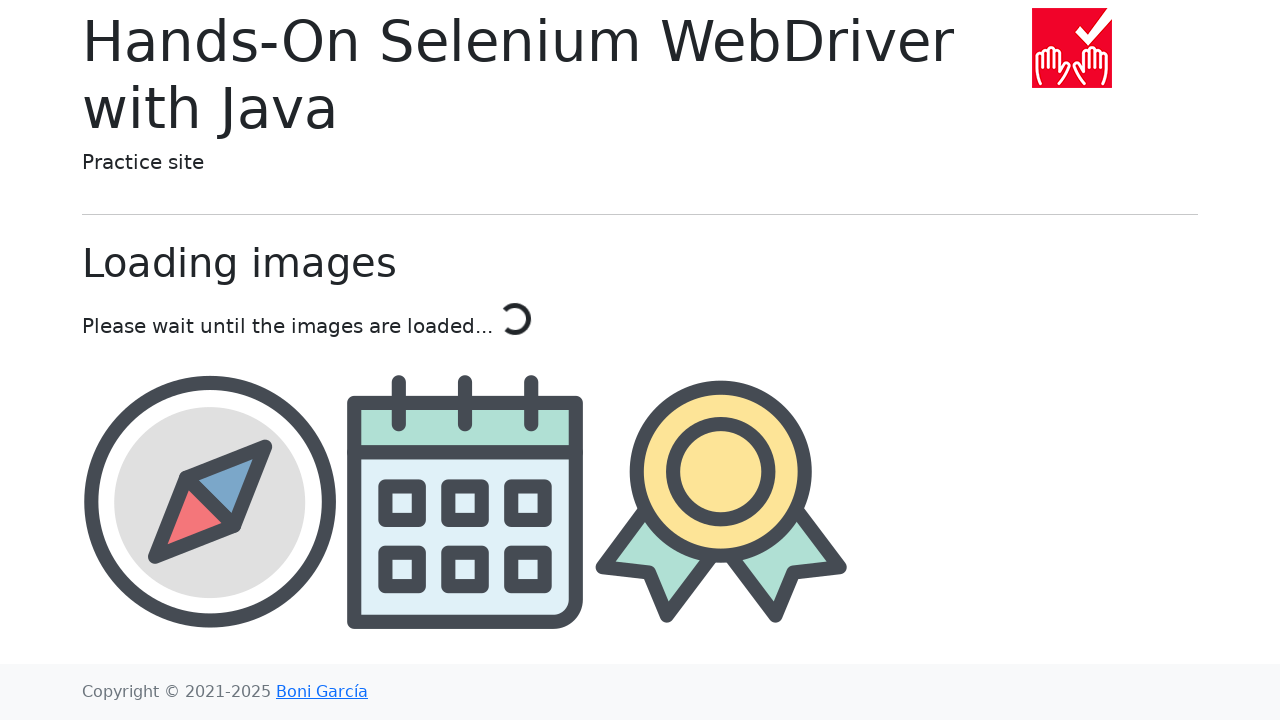

Waited for the third image to be attached to DOM
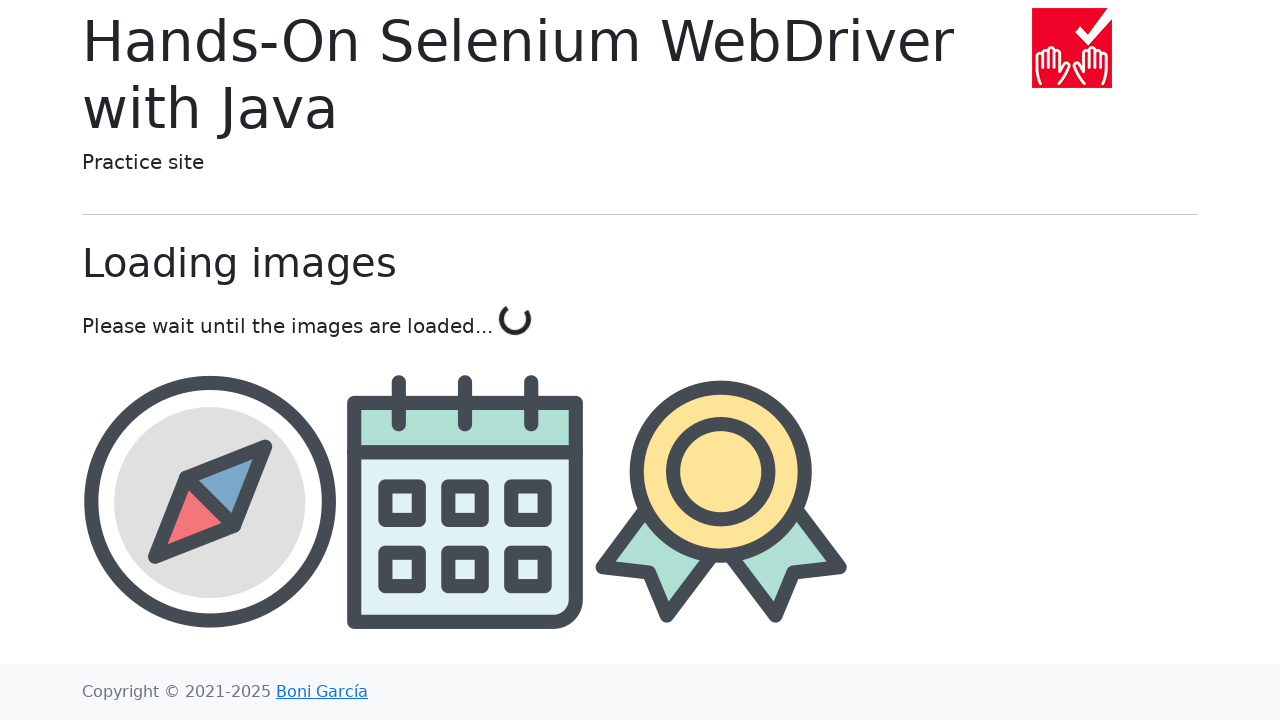

Retrieved src attribute from third image: img/award.png
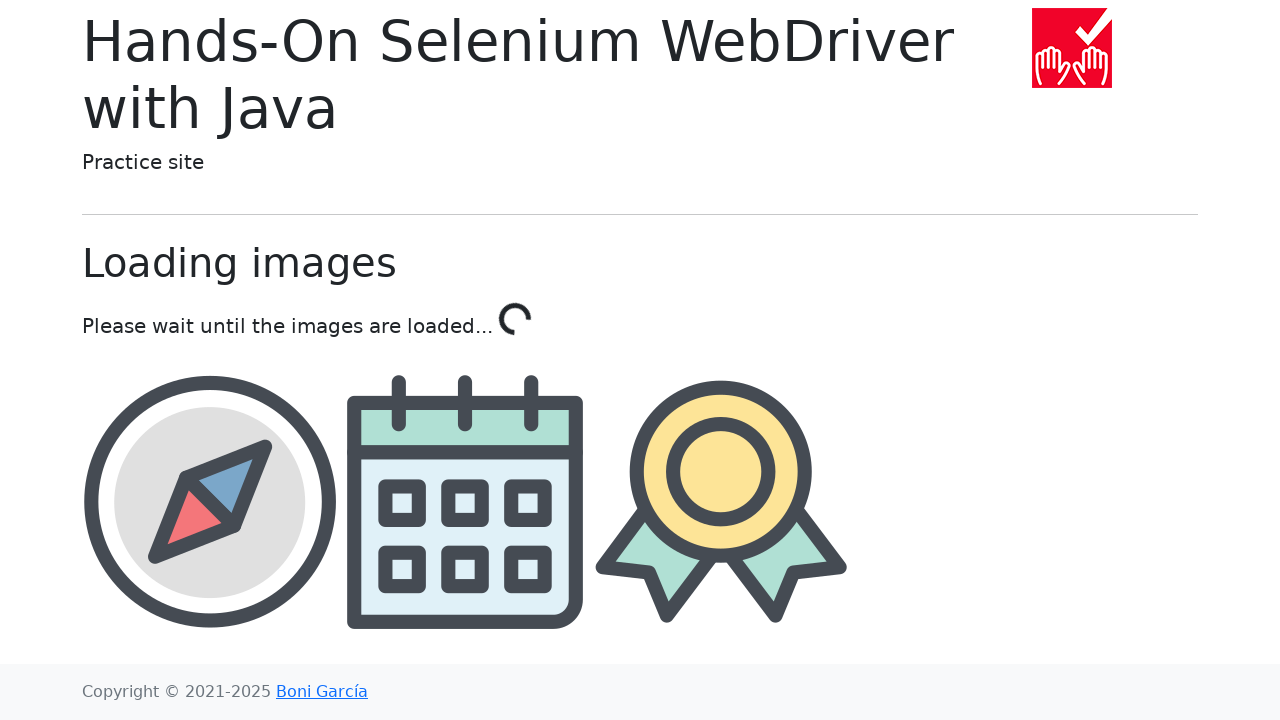

Verified that third image src attribute exists
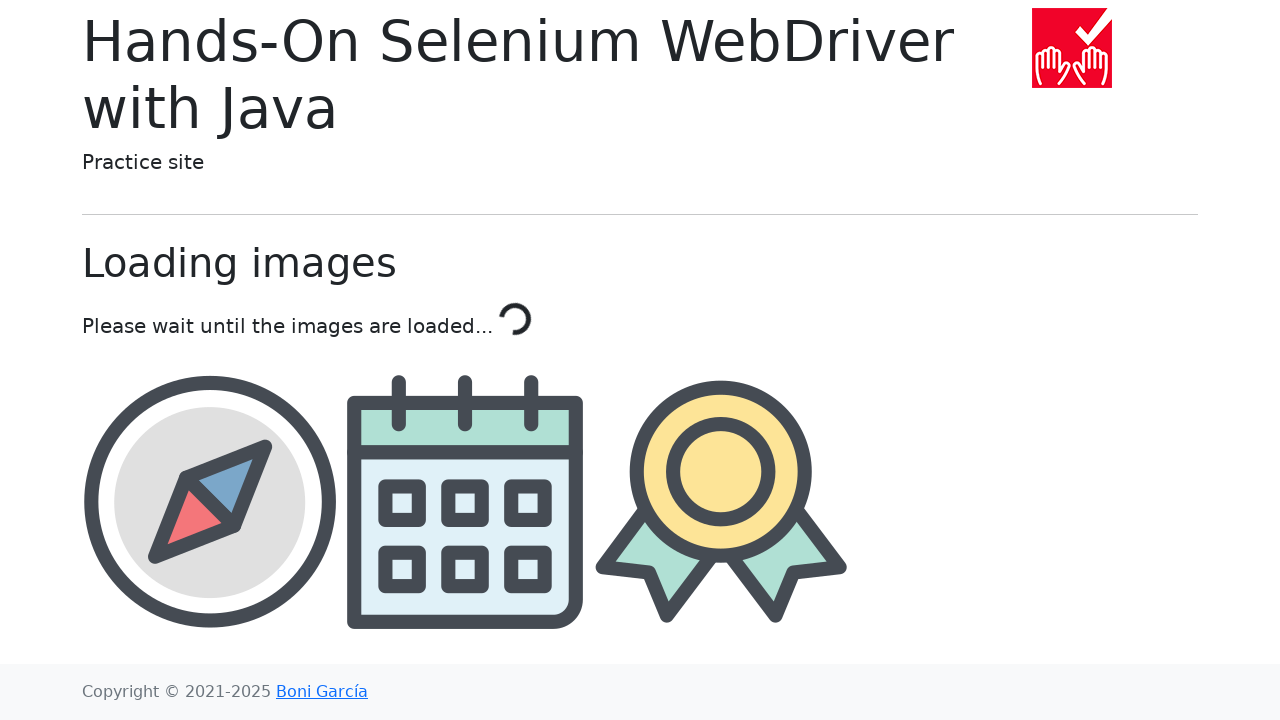

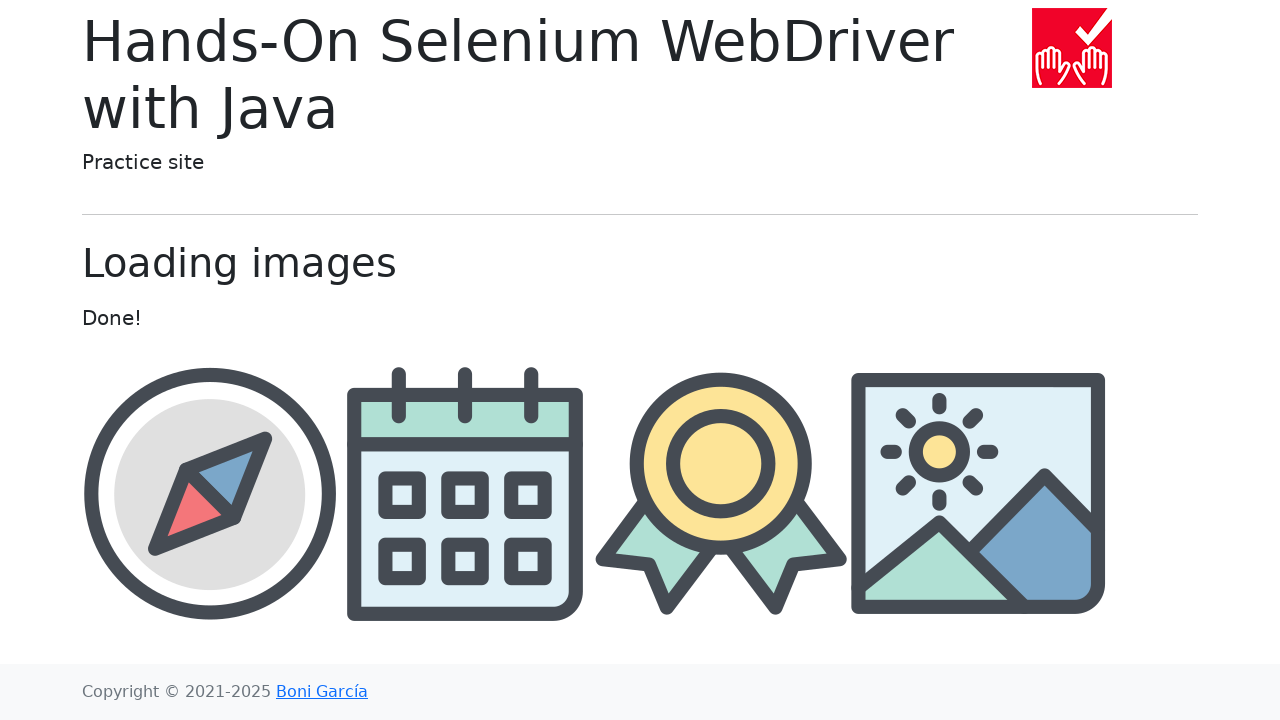